Tests checkbox functionality by navigating to checkboxes page and ensuring both checkboxes are selected

Starting URL: http://the-internet.herokuapp.com/

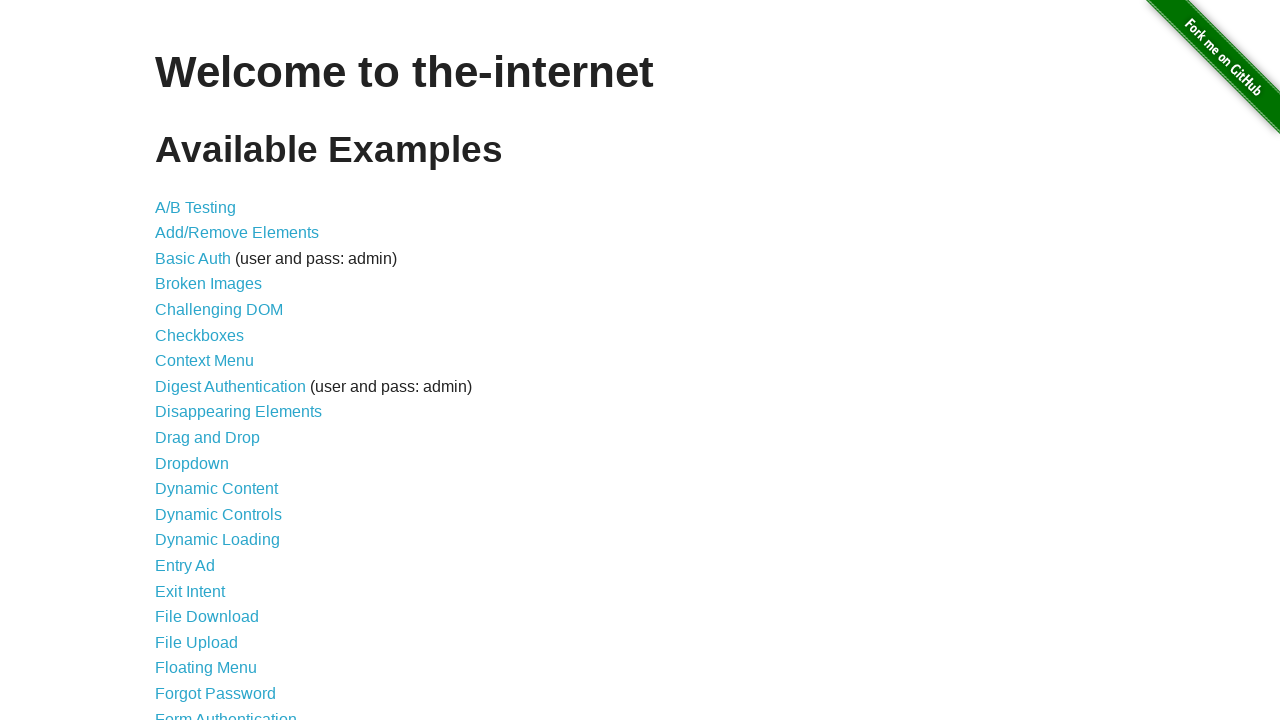

Clicked on the checkboxes link in navigation at (200, 335) on xpath=//div[@id='content']/ul/li[6]/a
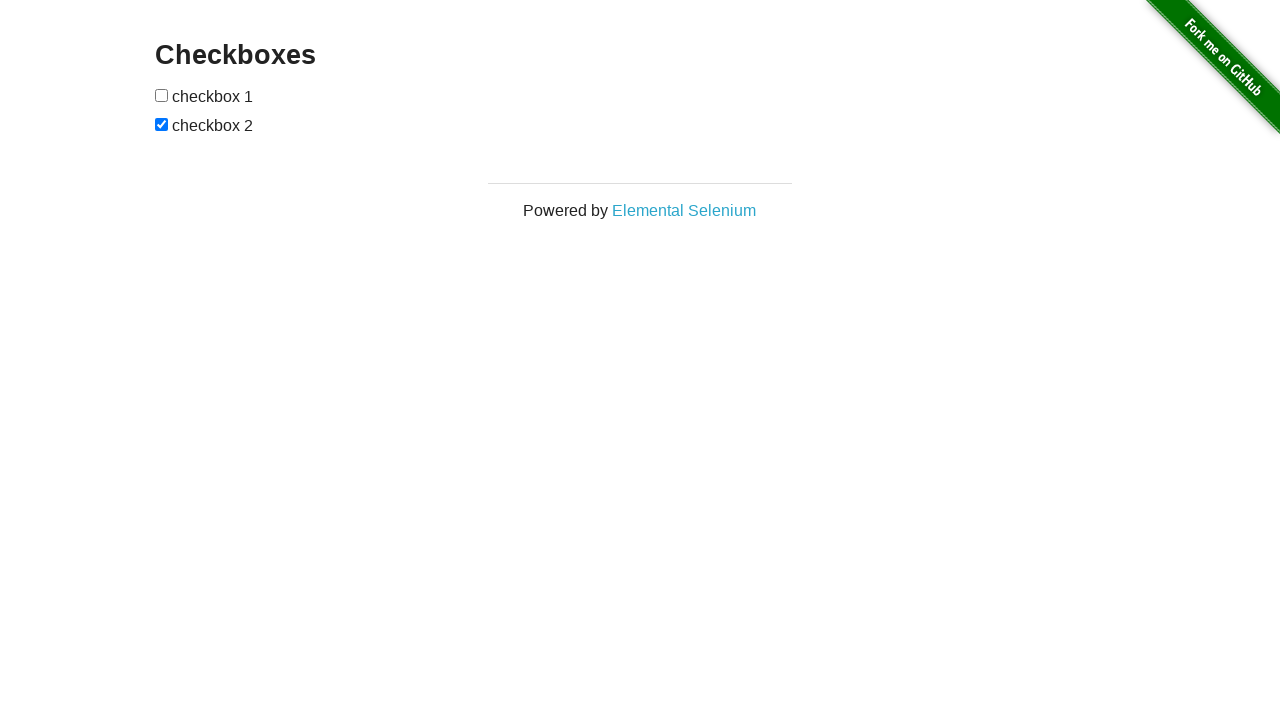

Checkboxes form loaded successfully
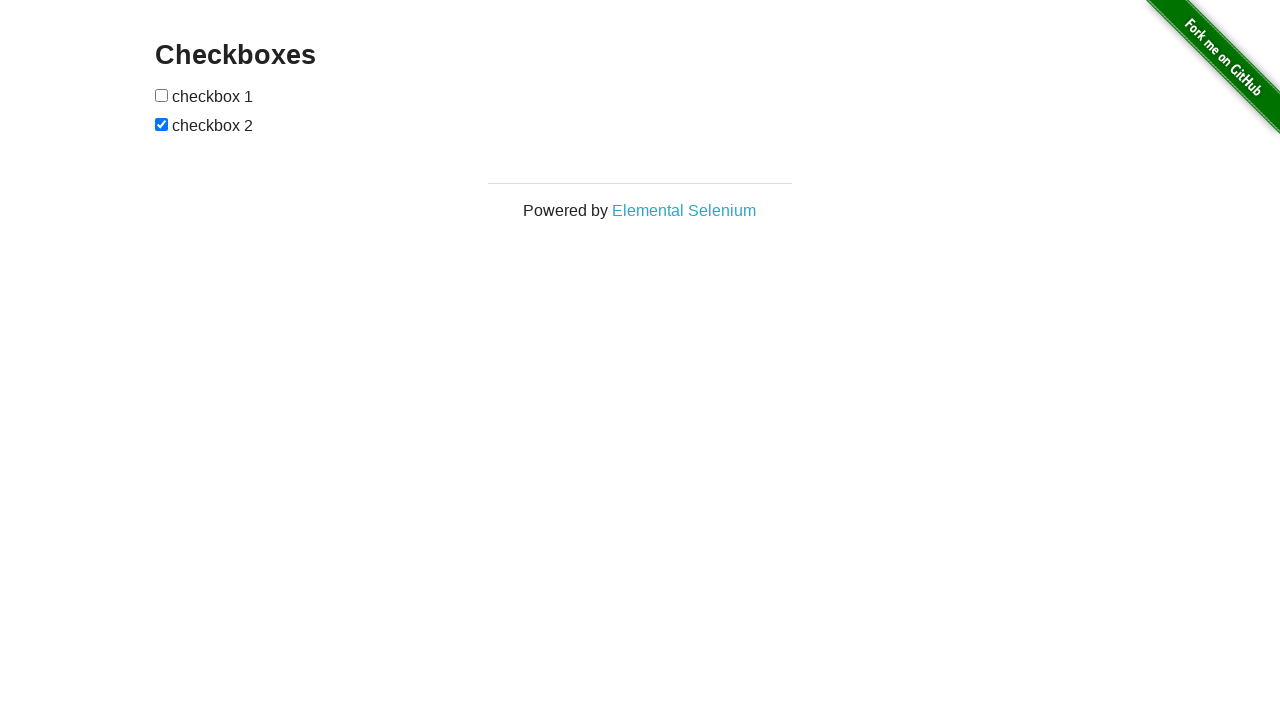

Located first checkbox element
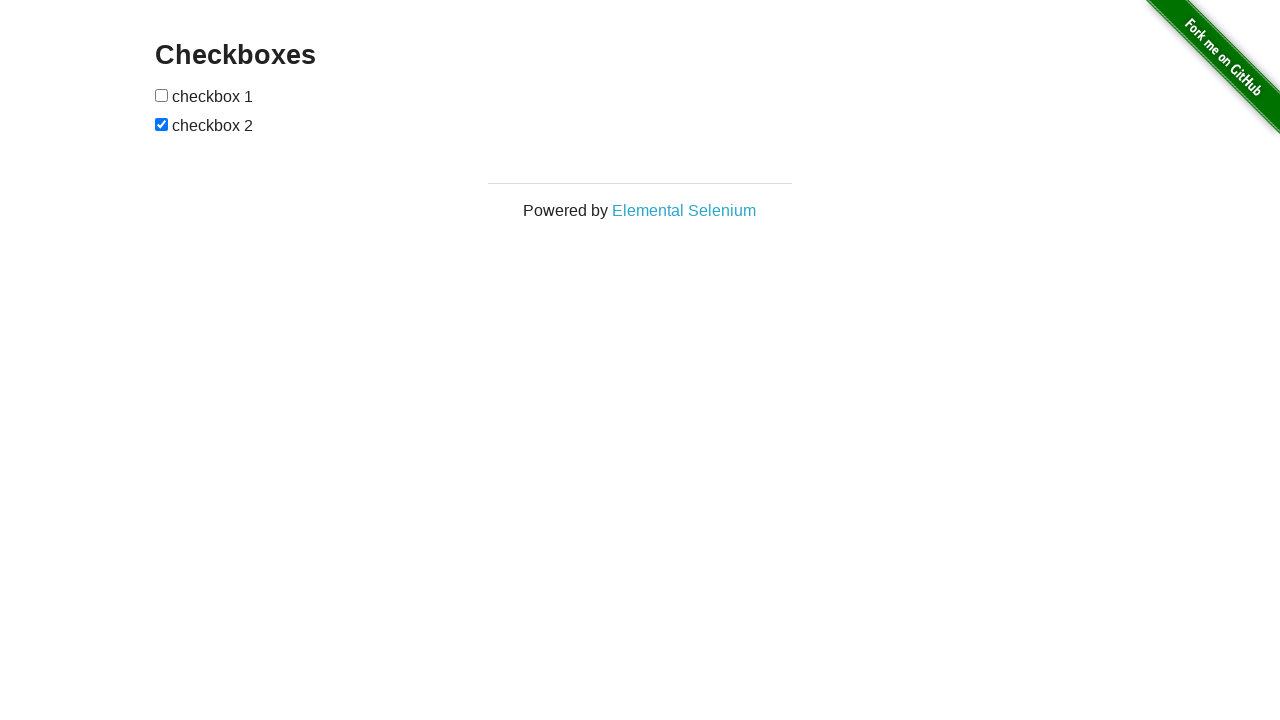

Located second checkbox element
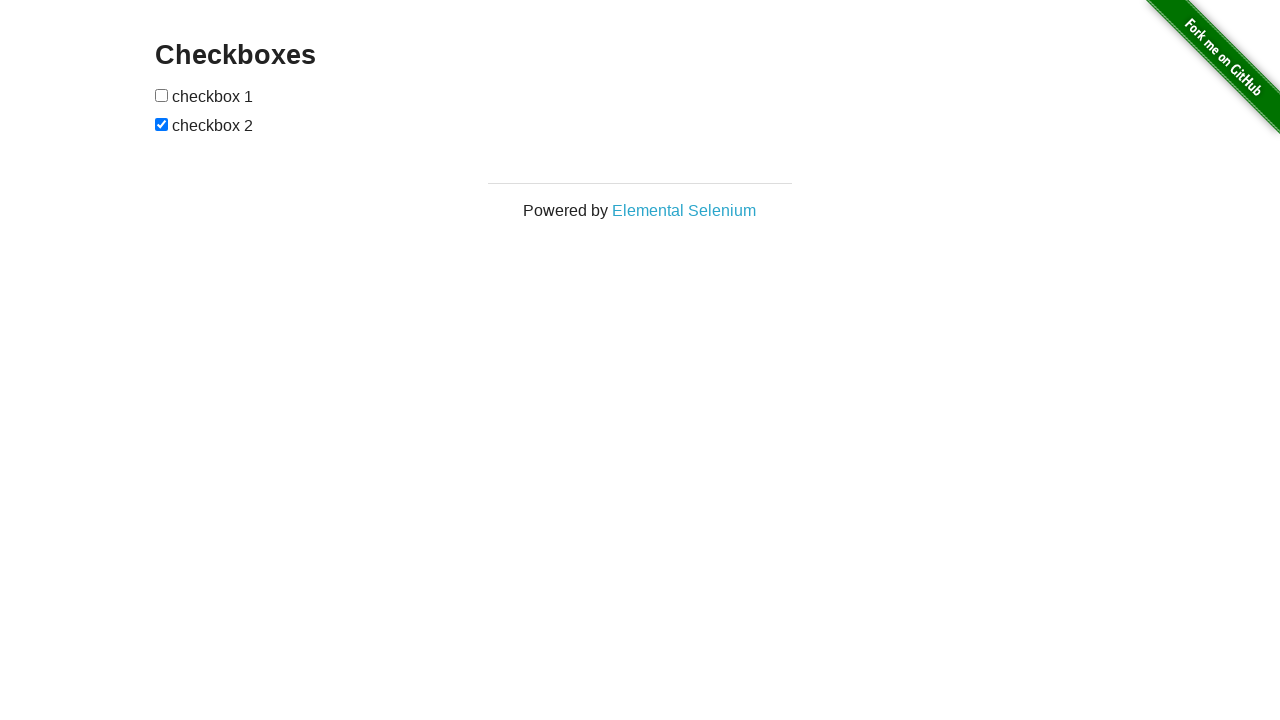

Clicked first checkbox to select it at (162, 95) on xpath=//form[@id='checkboxes']/input[1]
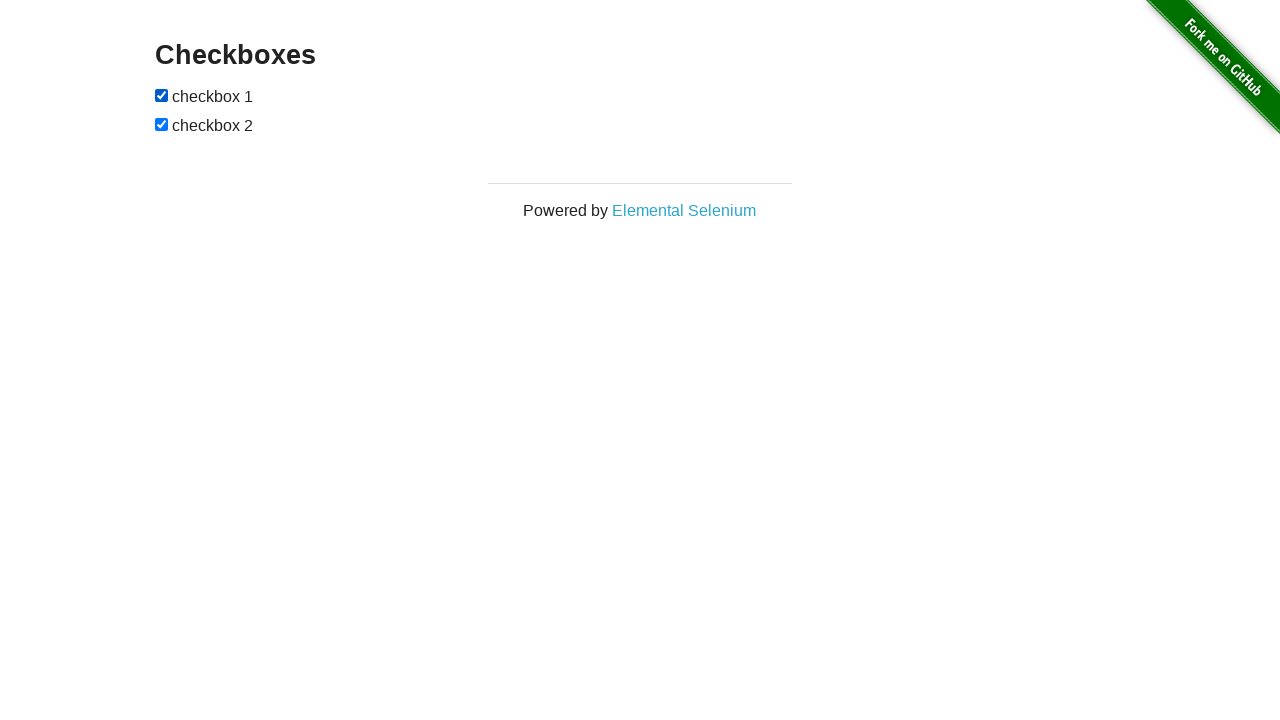

Second checkbox was already selected
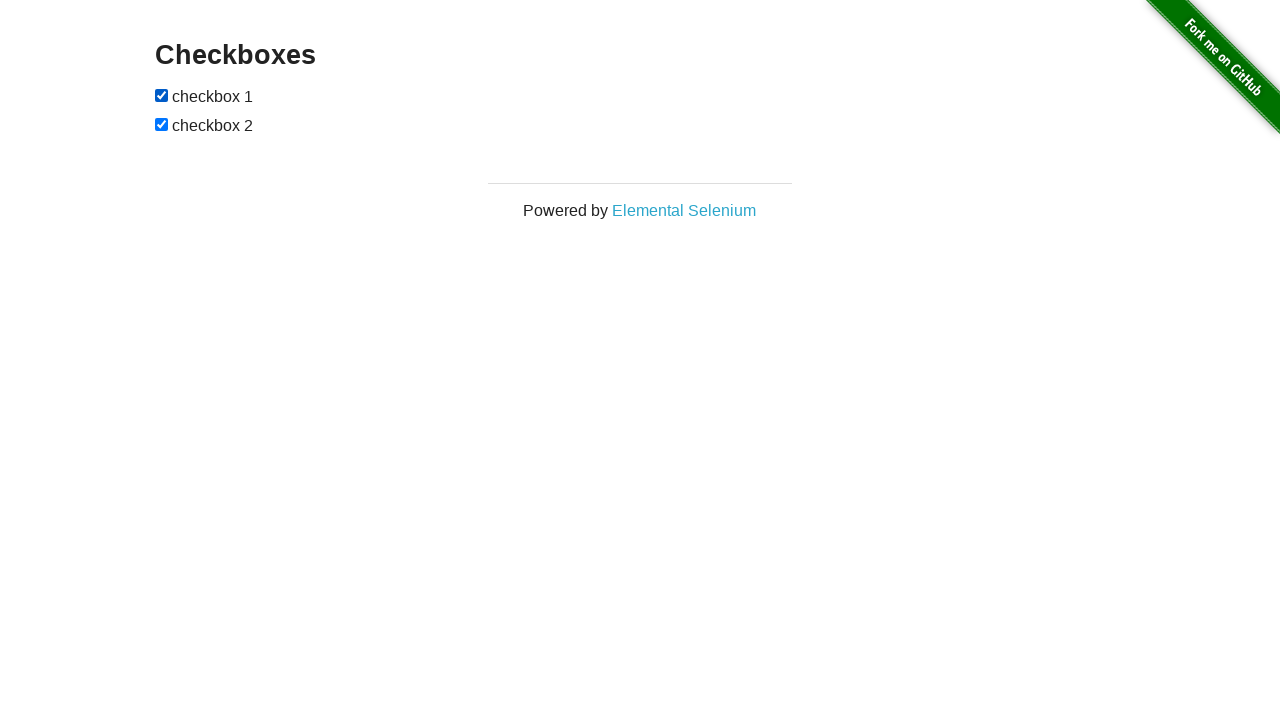

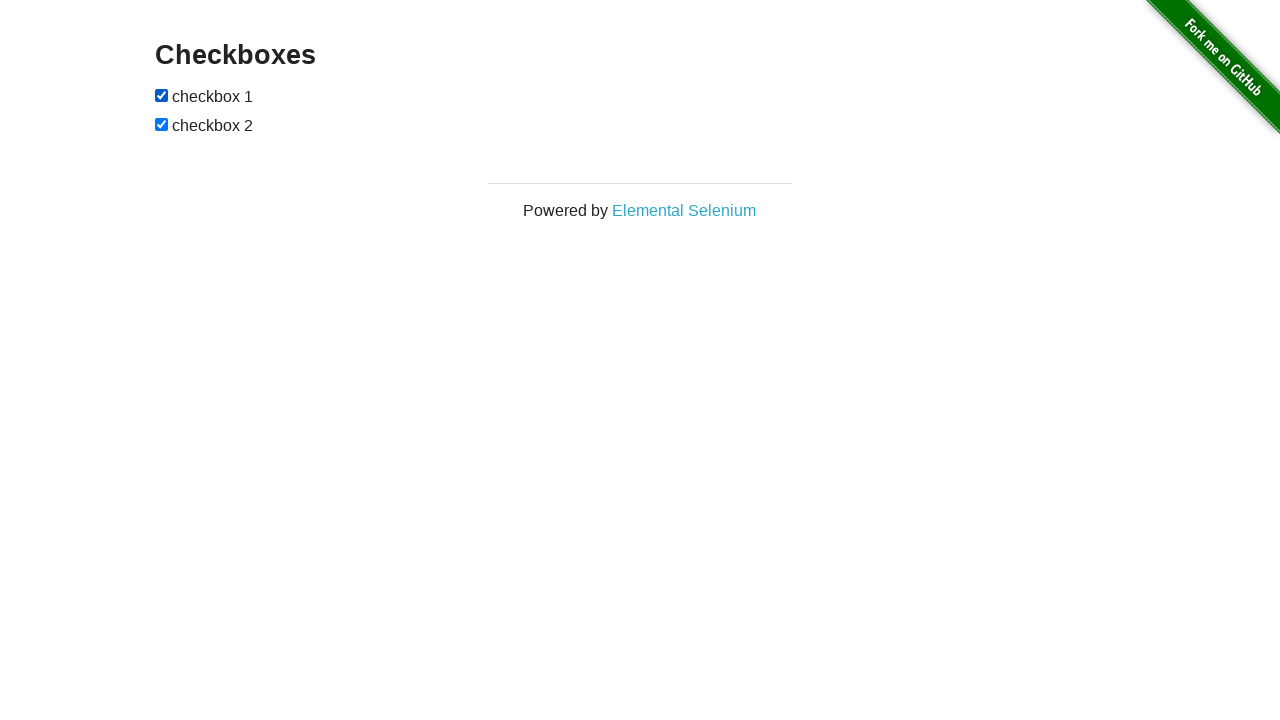